Tests mouse hover functionality by hovering over an element and clicking the "Reload" link to reload the page

Starting URL: https://rahulshettyacademy.com/AutomationPractice/

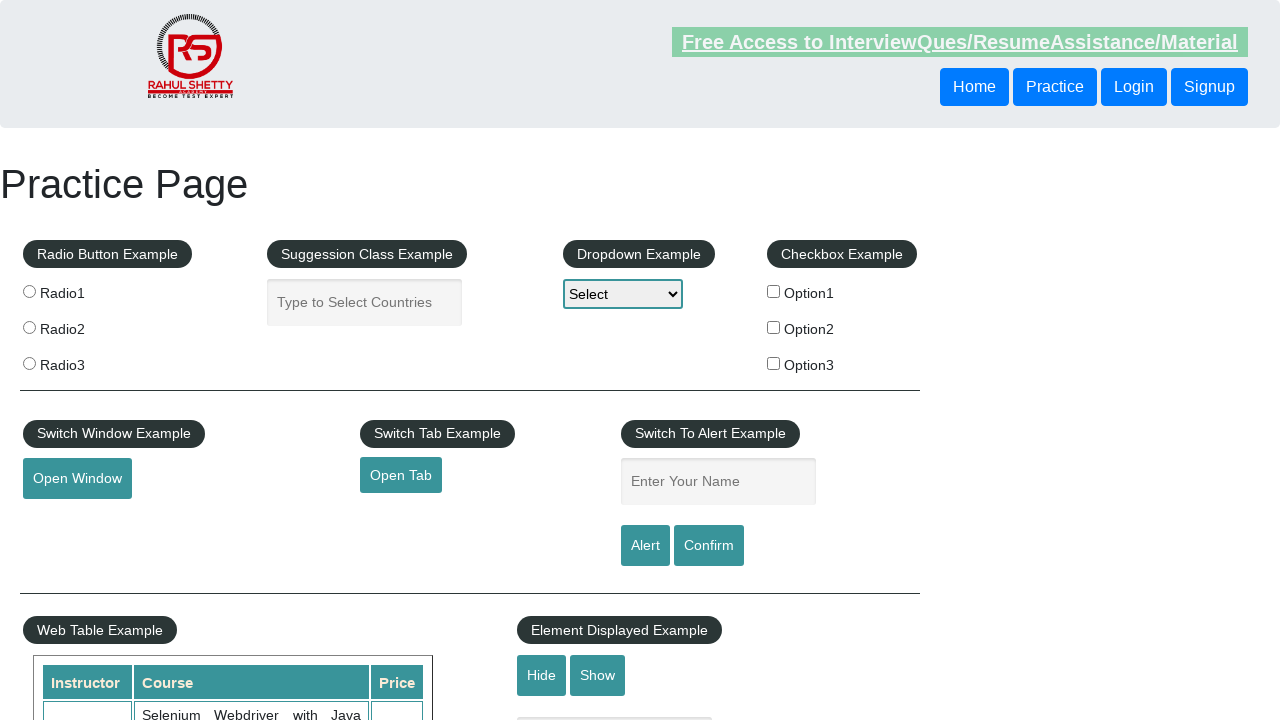

Hovered over the mouse hover element at (83, 361) on #mousehover
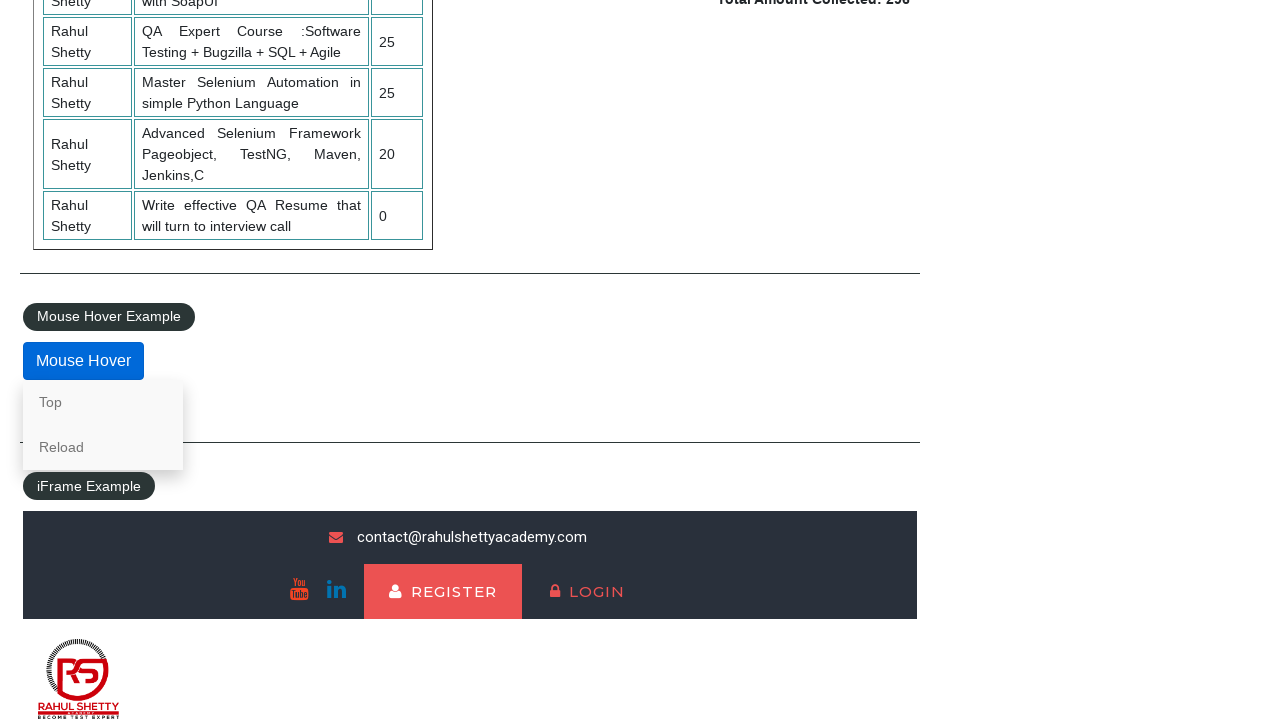

Clicked the 'Reload' link to reload the page at (103, 447) on text=Reload
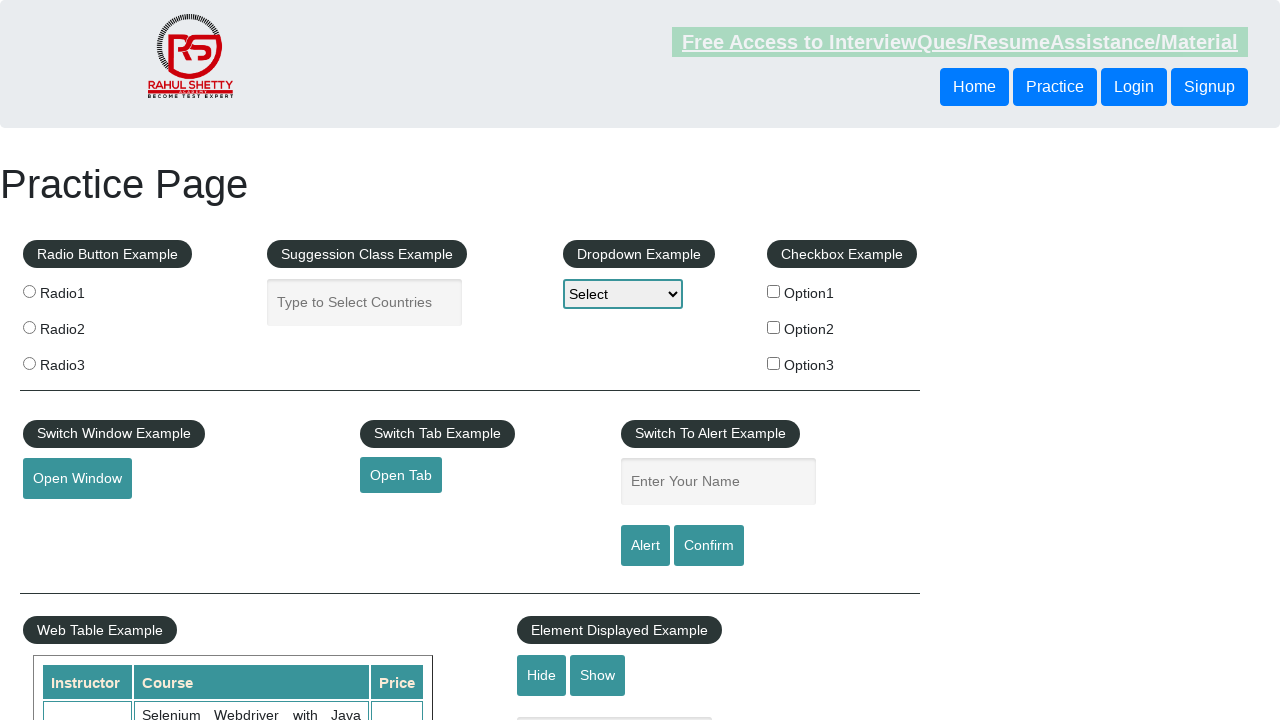

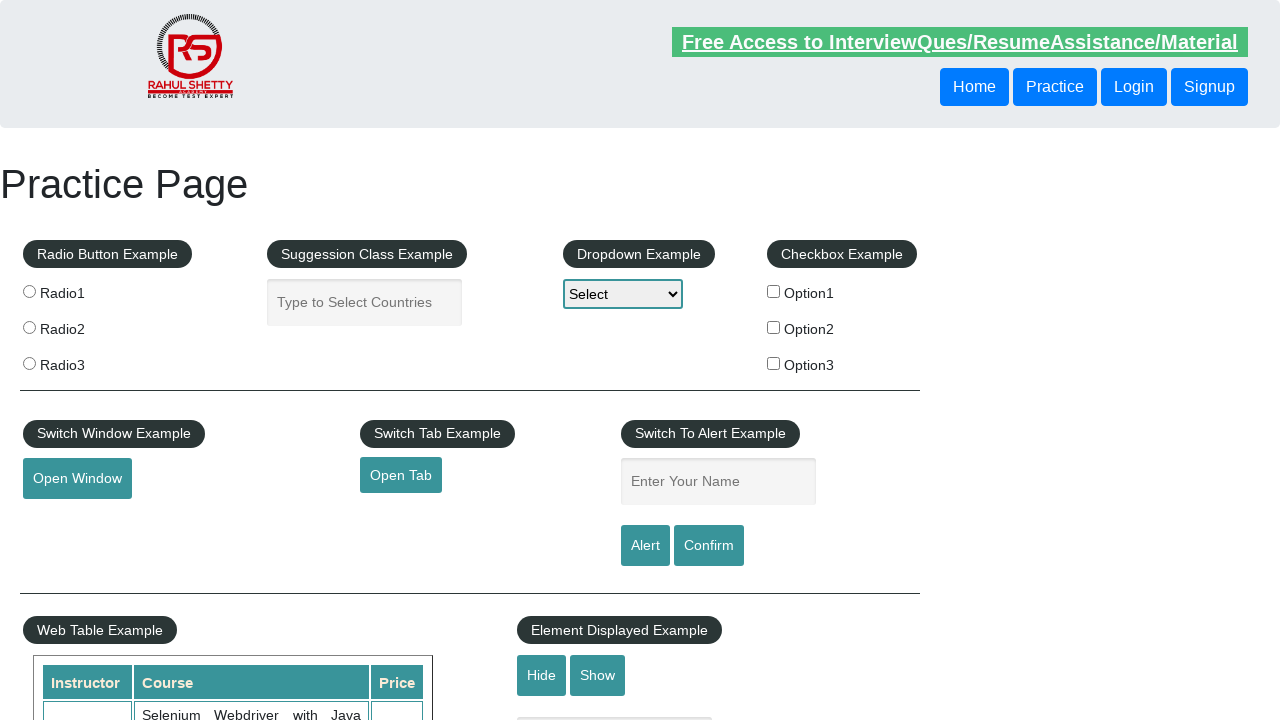